Navigates to the Reliance stock historical data page and verifies that stock price information elements are displayed on the page.

Starting URL: https://www.equitypandit.com/historical-data/RELIANCE

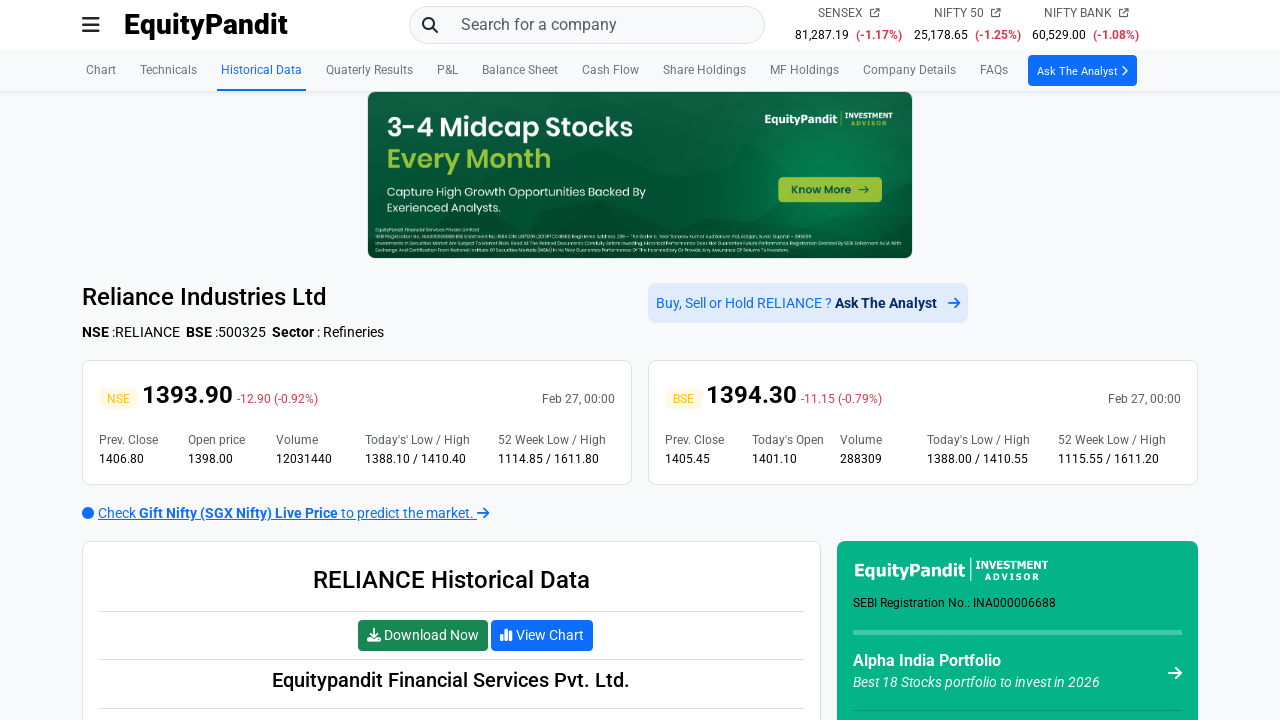

Navigated to Reliance stock historical data page
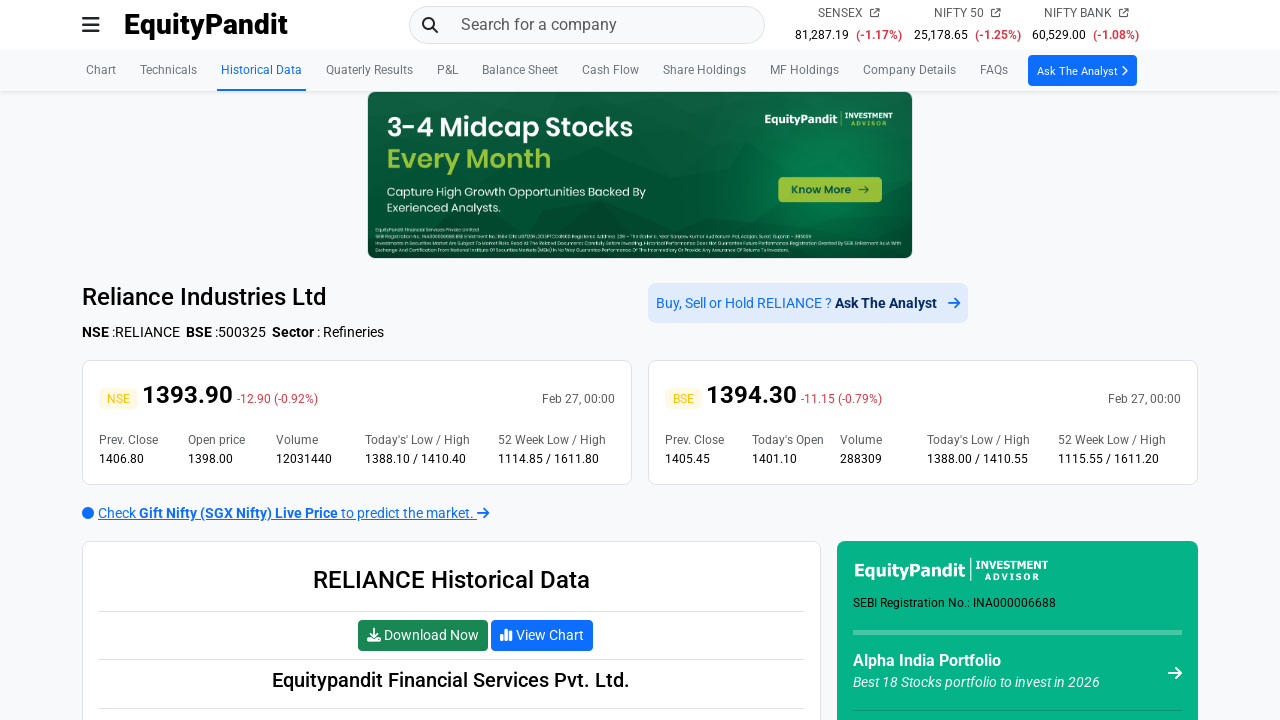

Stock open price element is now visible
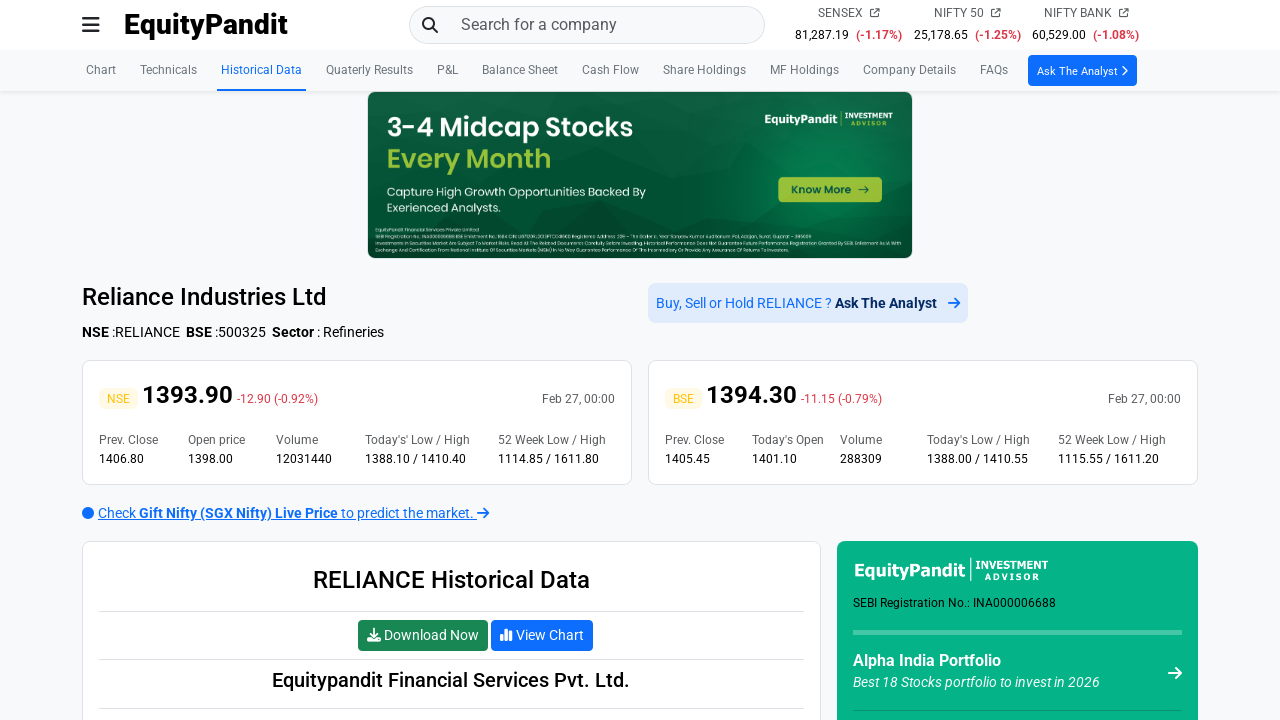

High/low price element is now visible
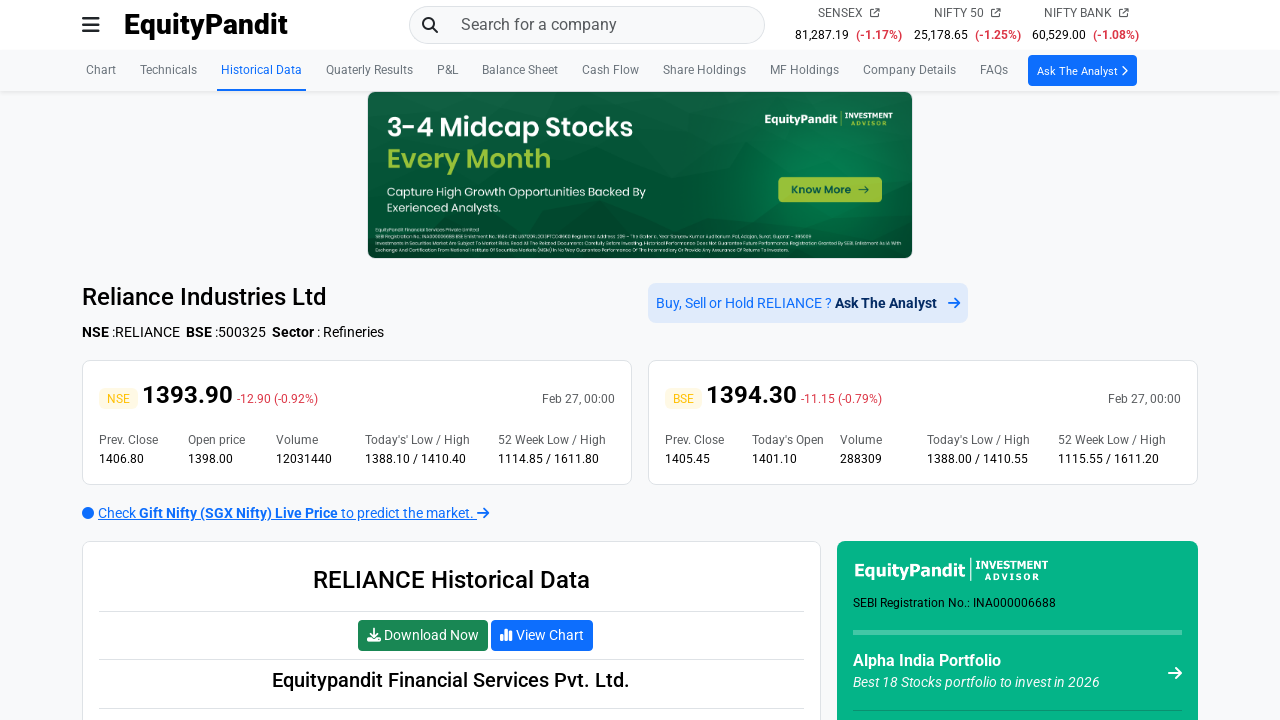

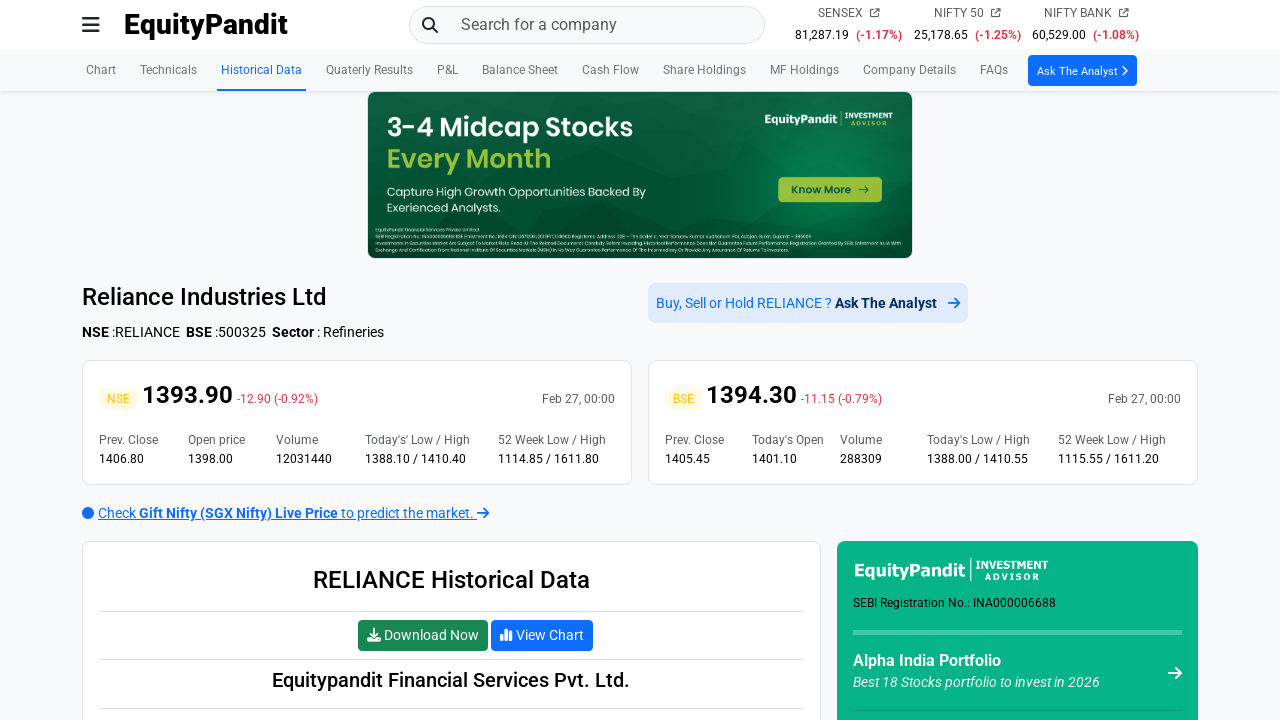